Tests radio button selection by clicking on the Impressive radio button and verifying it is selected

Starting URL: https://demoqa.com/radio-button

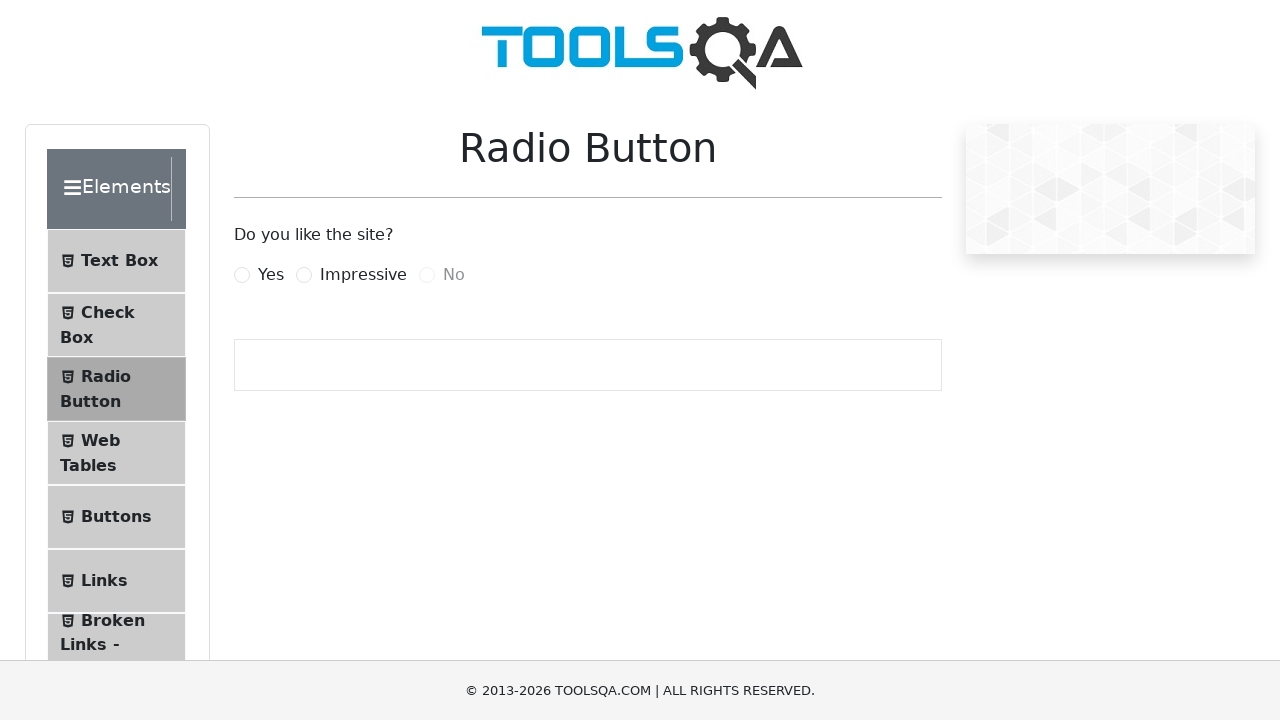

Clicked on the Impressive radio button at (363, 275) on label[for='impressiveRadio']
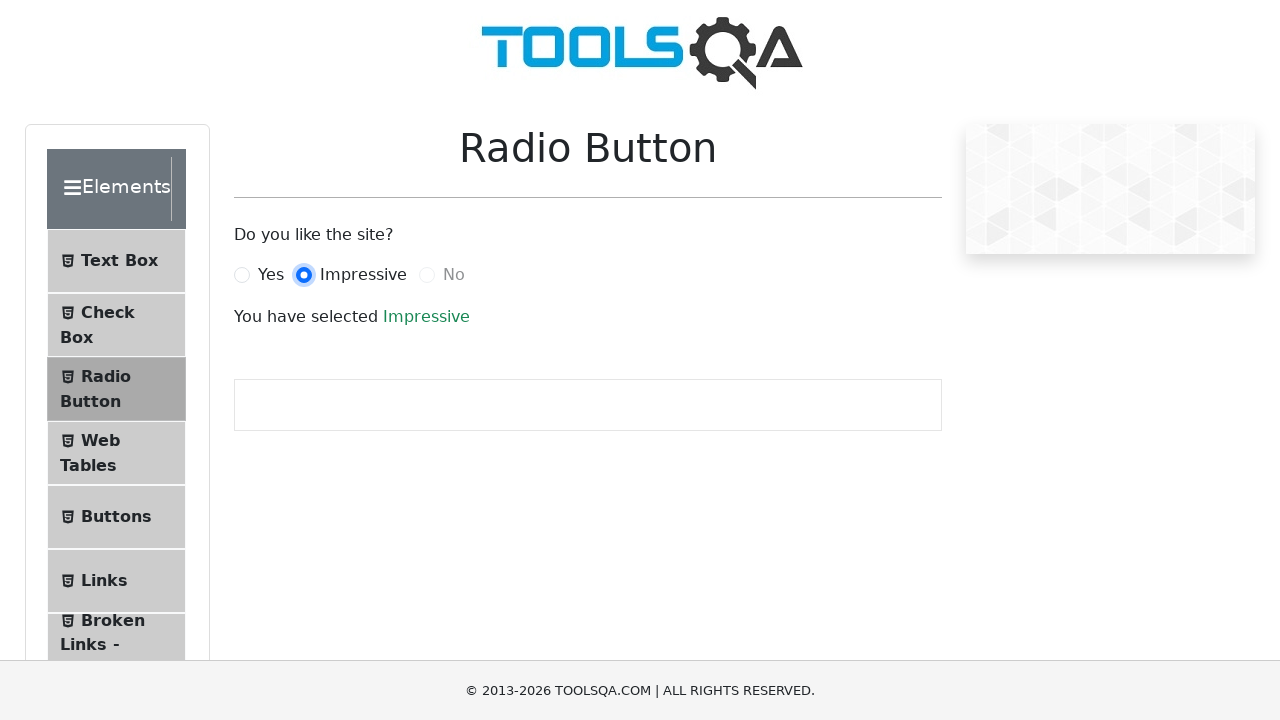

Success text appeared confirming Impressive radio button is selected
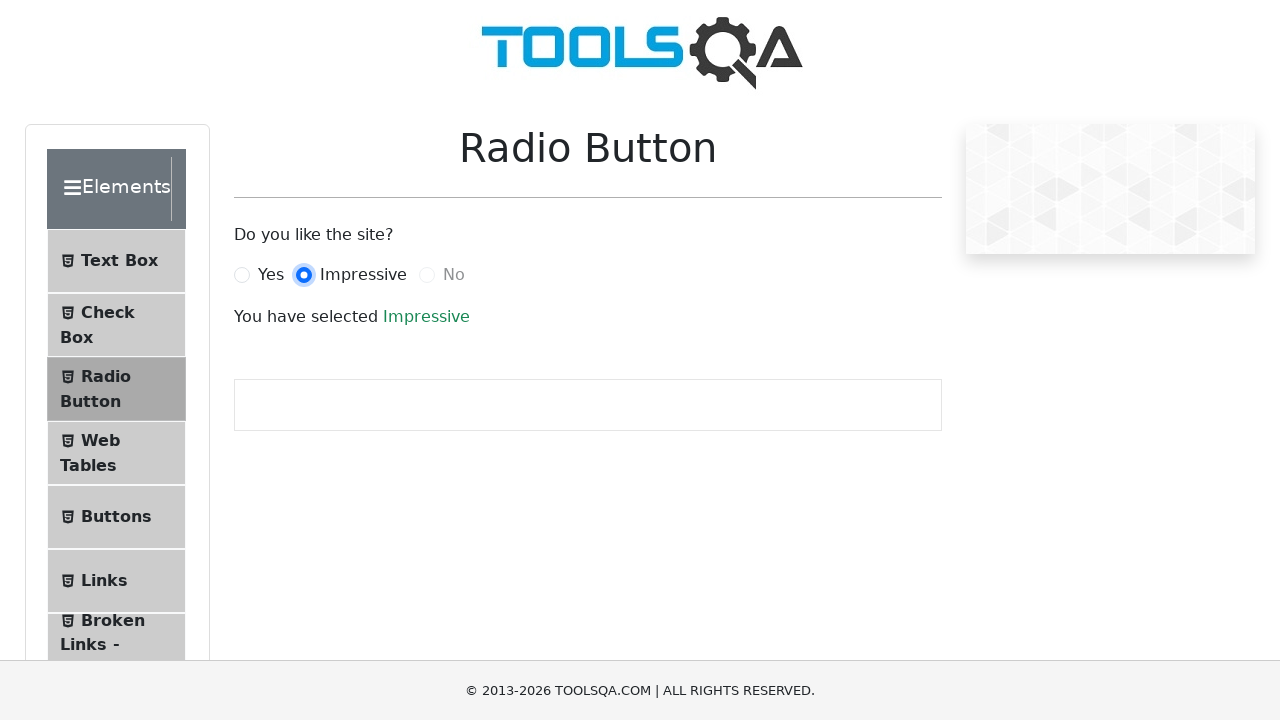

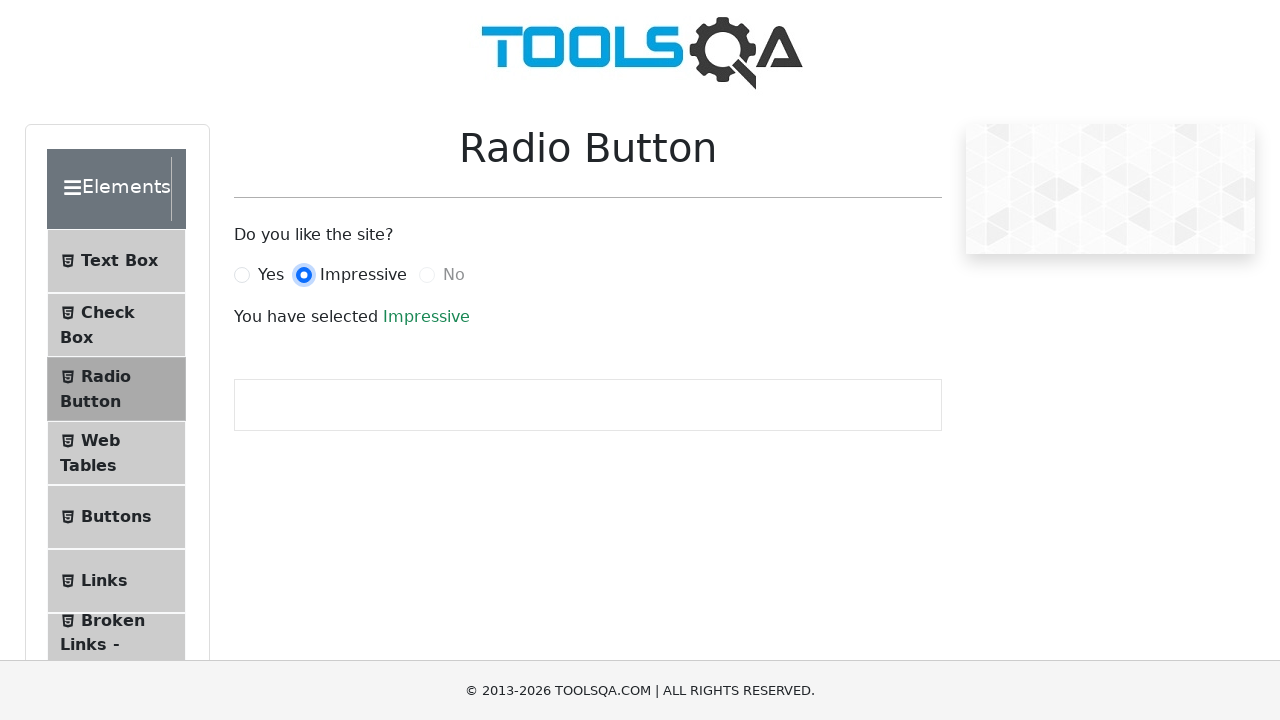